Tests different mouse click interactions on demoqa.com buttons page, including double-click, right-click (context click), and regular click actions.

Starting URL: https://demoqa.com/buttons

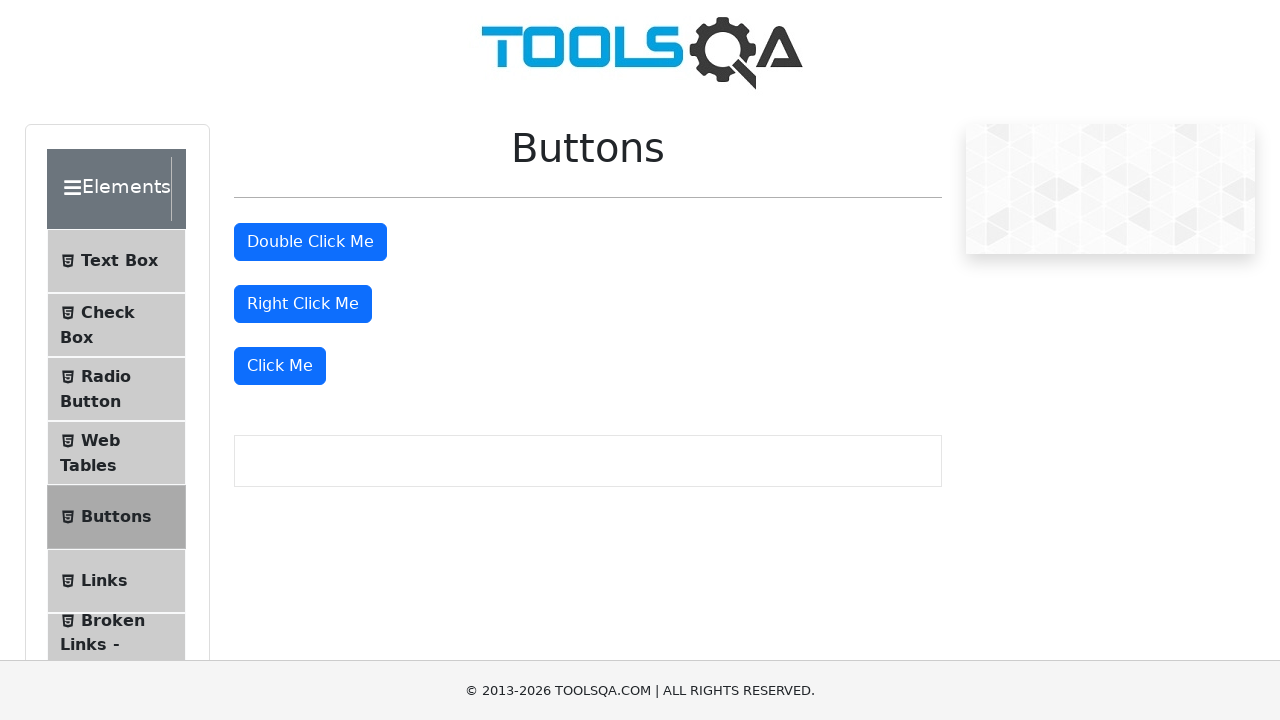

Double-clicked on the double-click button at (310, 242) on #doubleClickBtn
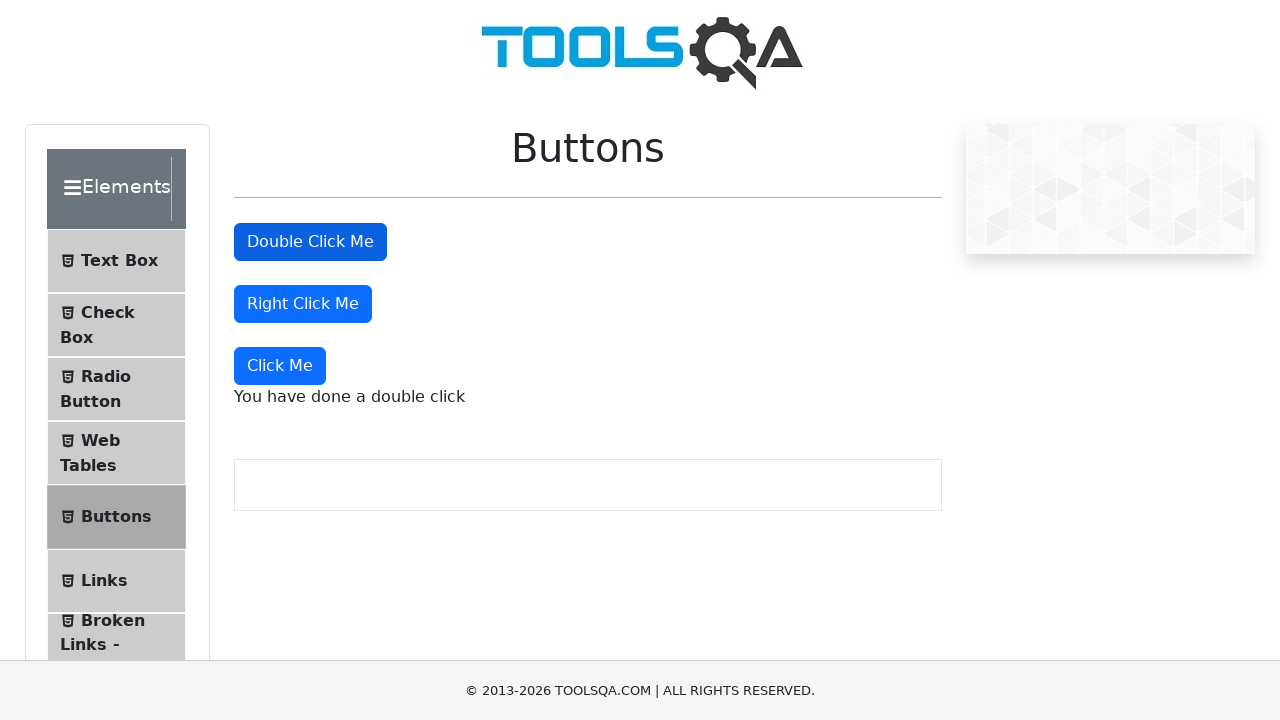

Right-clicked on the right-click button at (303, 304) on #rightClickBtn
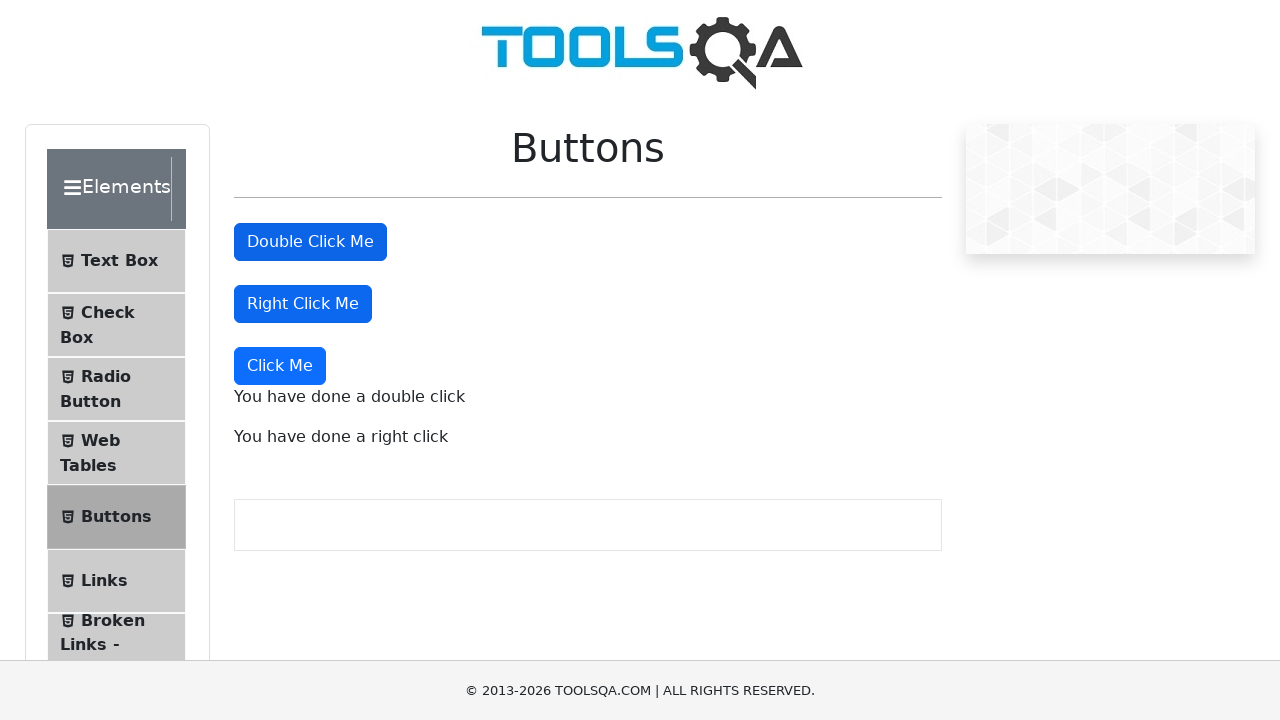

Clicked on the 'Click Me' button at (280, 366) on xpath=//button[text()='Click Me']
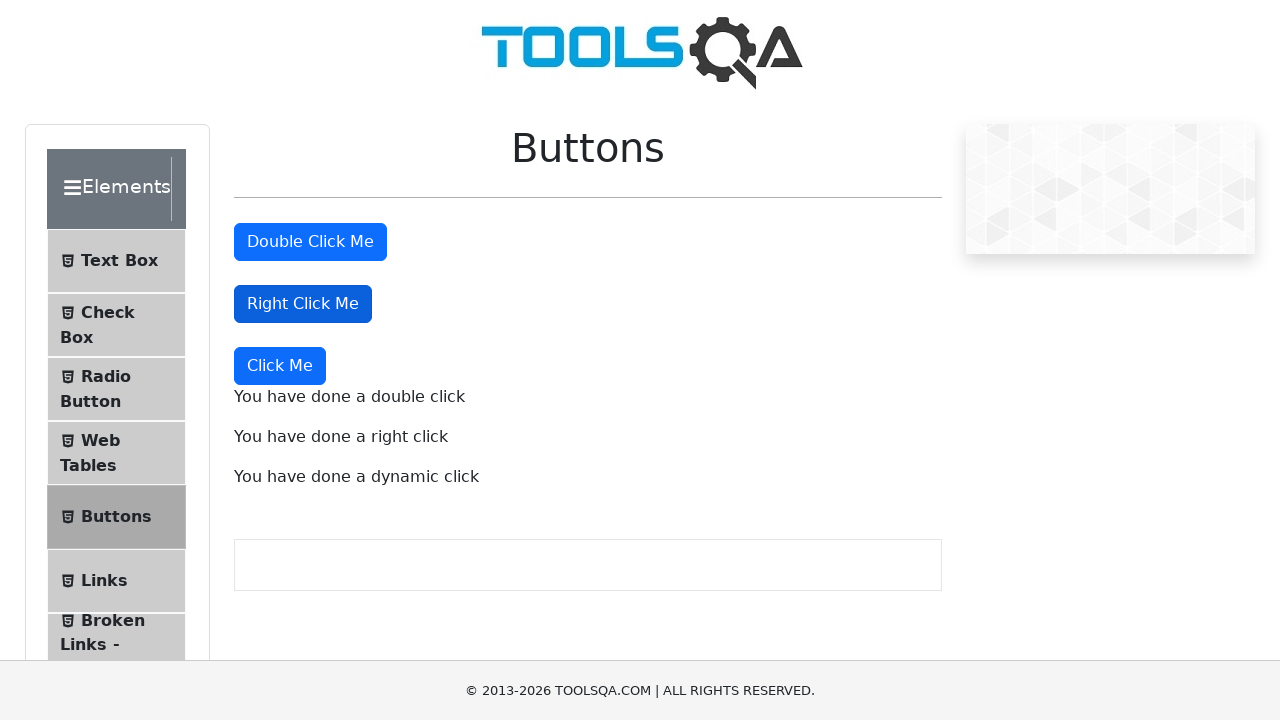

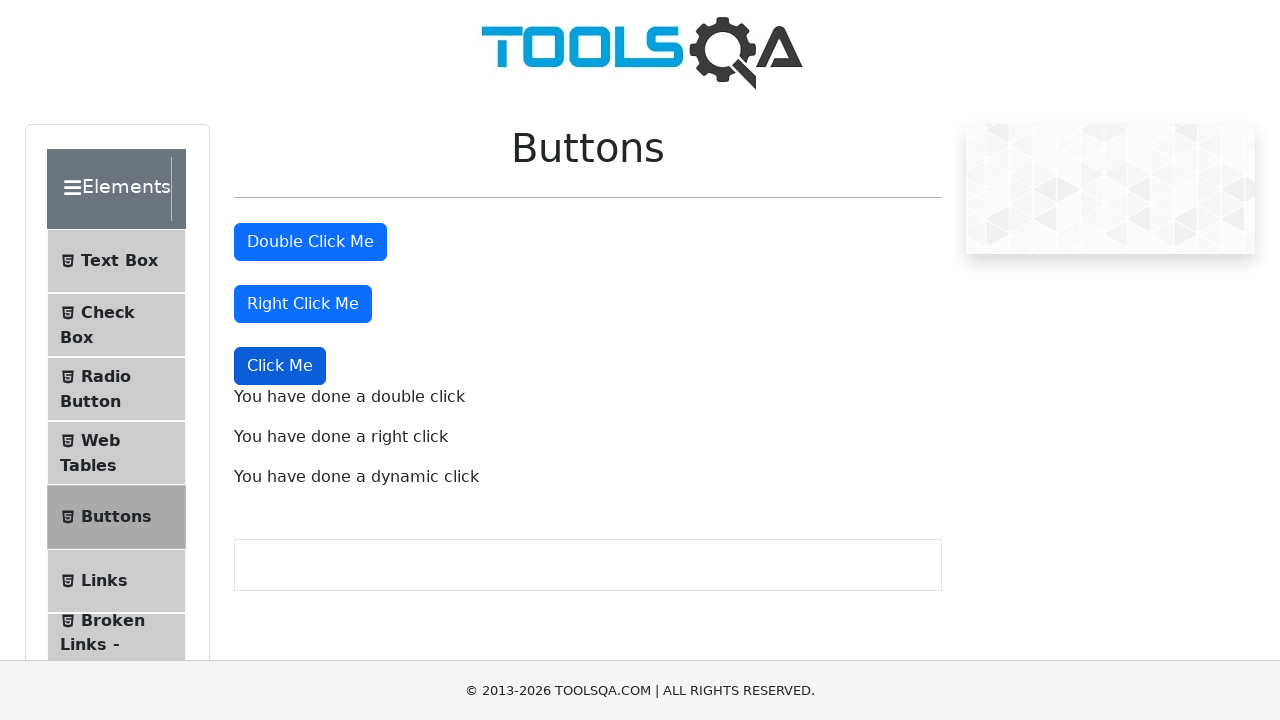